Navigates to Key Presses page, presses the Q key, and verifies the correct output is displayed

Starting URL: https://the-internet.herokuapp.com/

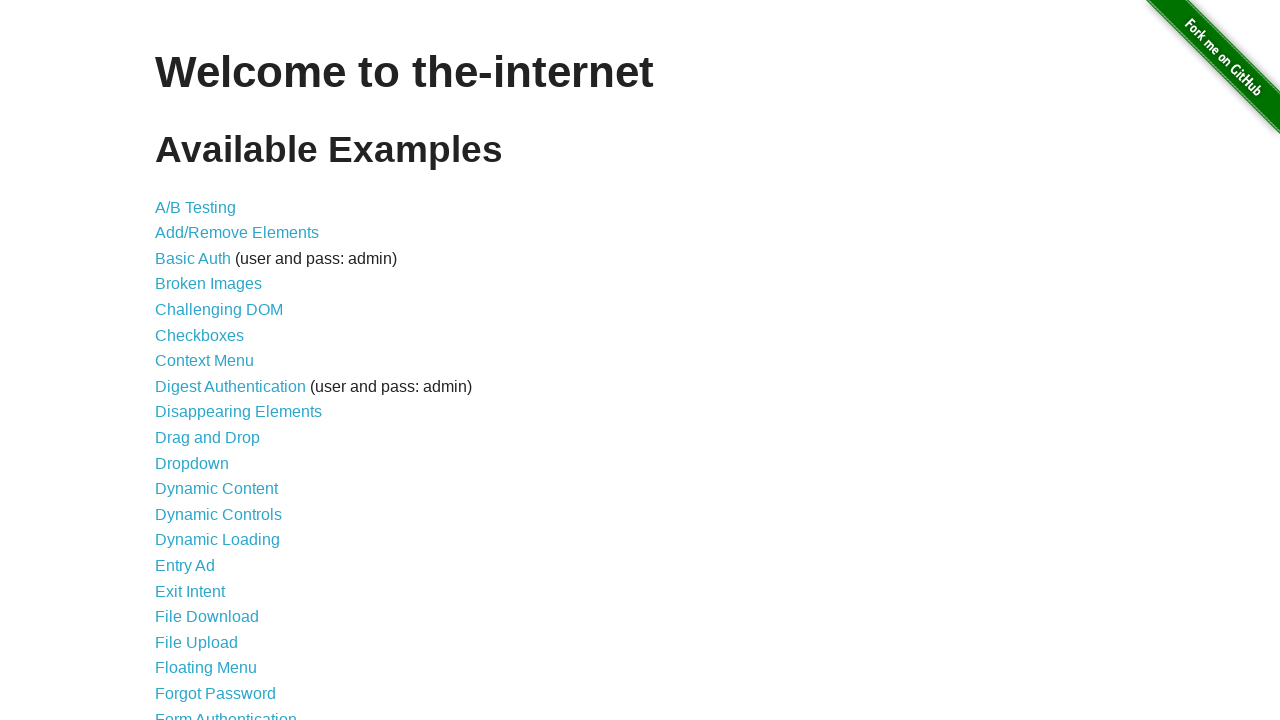

Clicked 'Key Presses' link to navigate to Key Presses page at (200, 360) on internal:role=link[name="Key Presses"i]
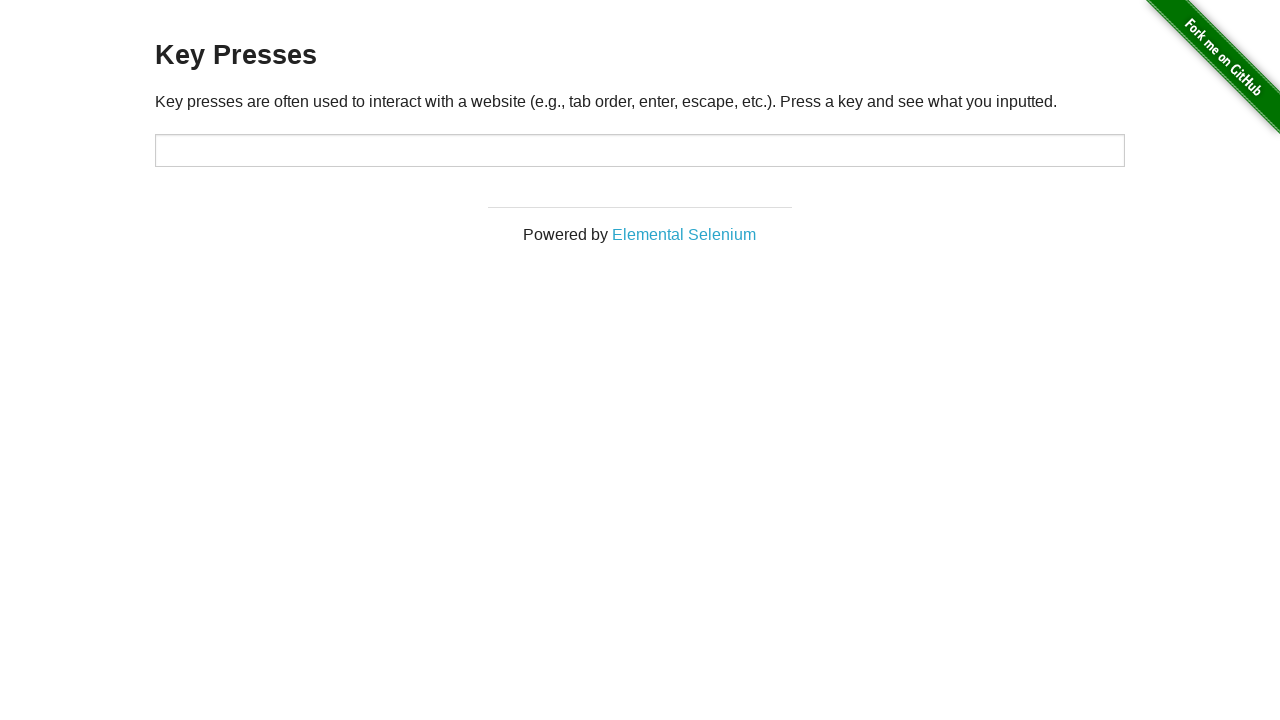

Pressed the Q key in the target input field on #target
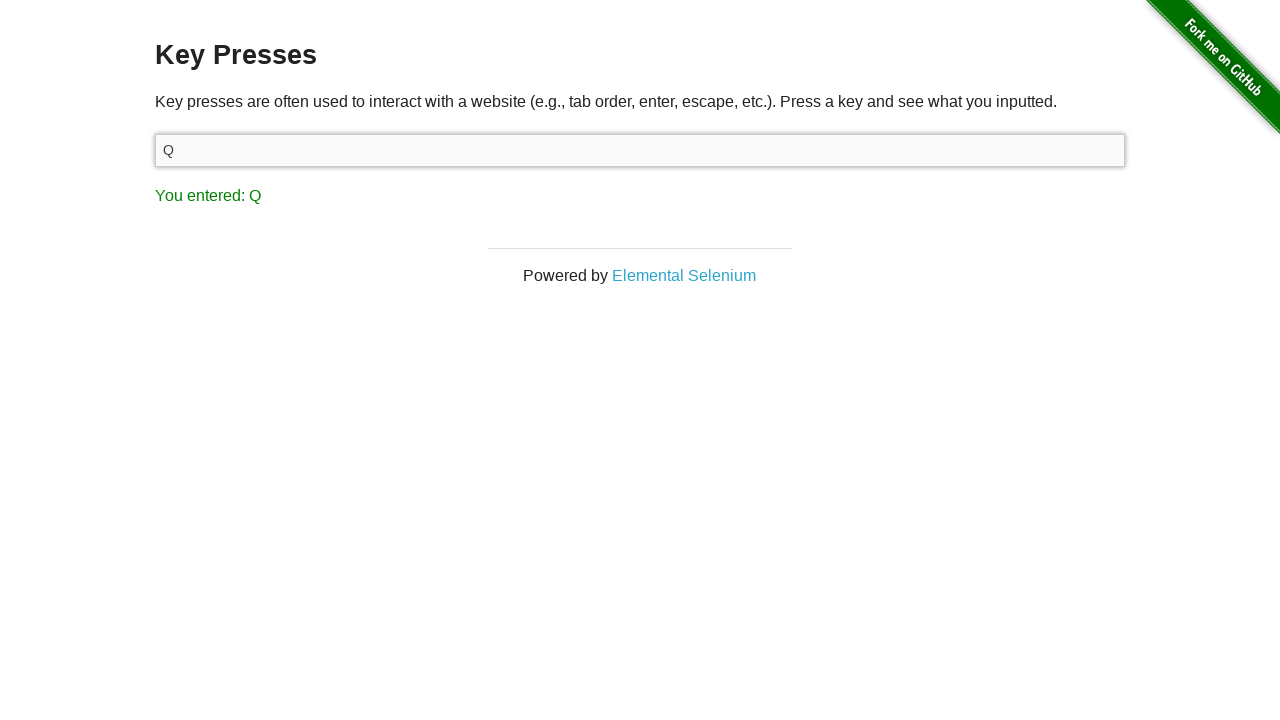

Verified that the result displays 'You entered: Q'
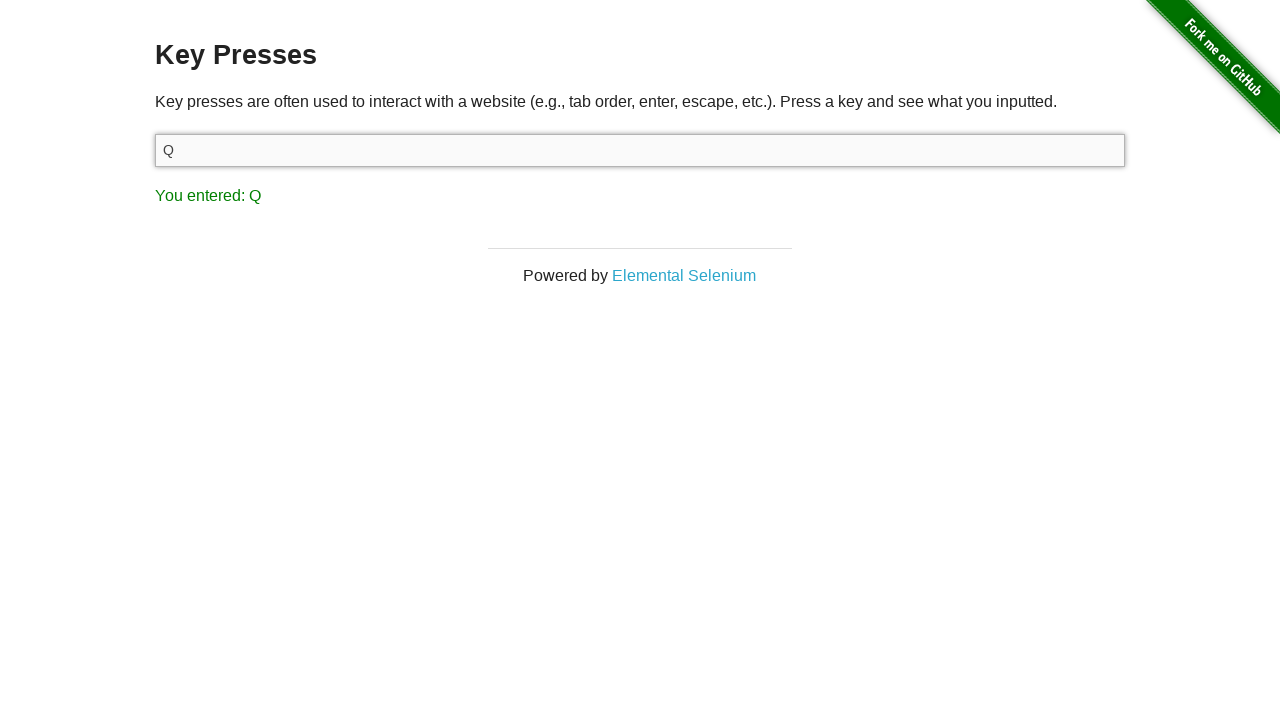

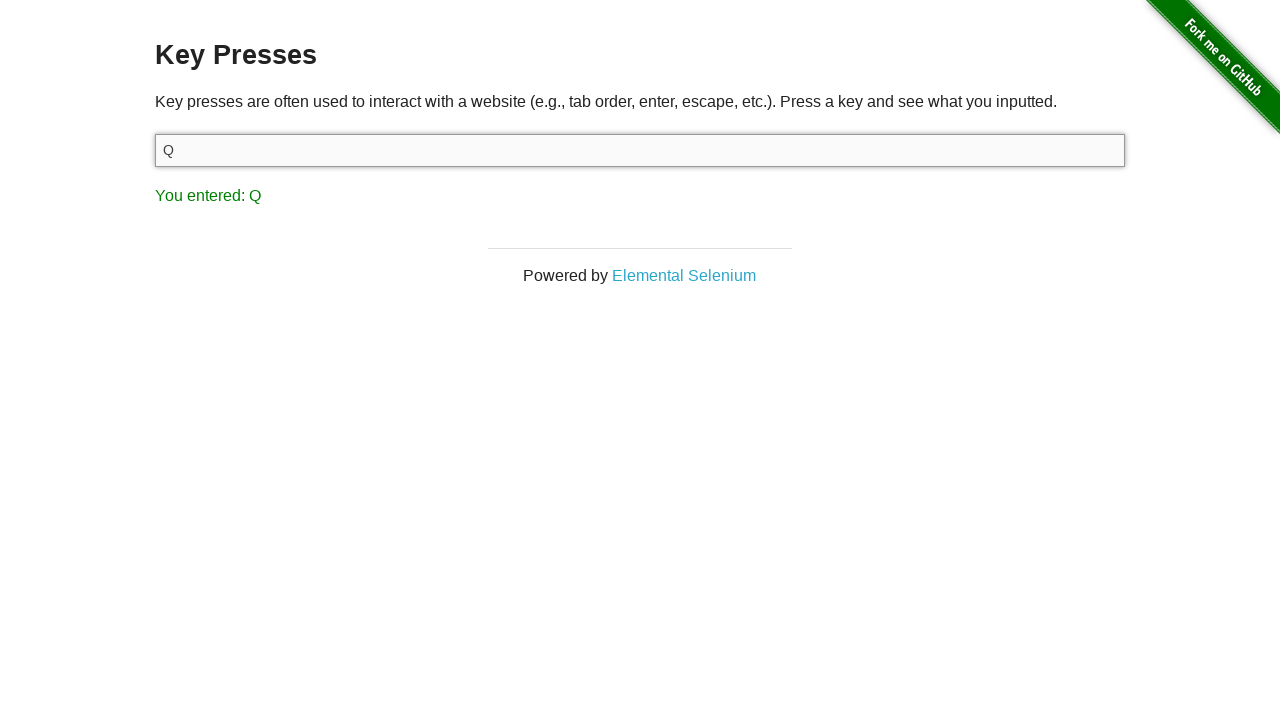